Tests radio button functionality by verifying if a radio button is enabled and then clicking it to select it

Starting URL: https://rahulshettyacademy.com/AutomationPractice/

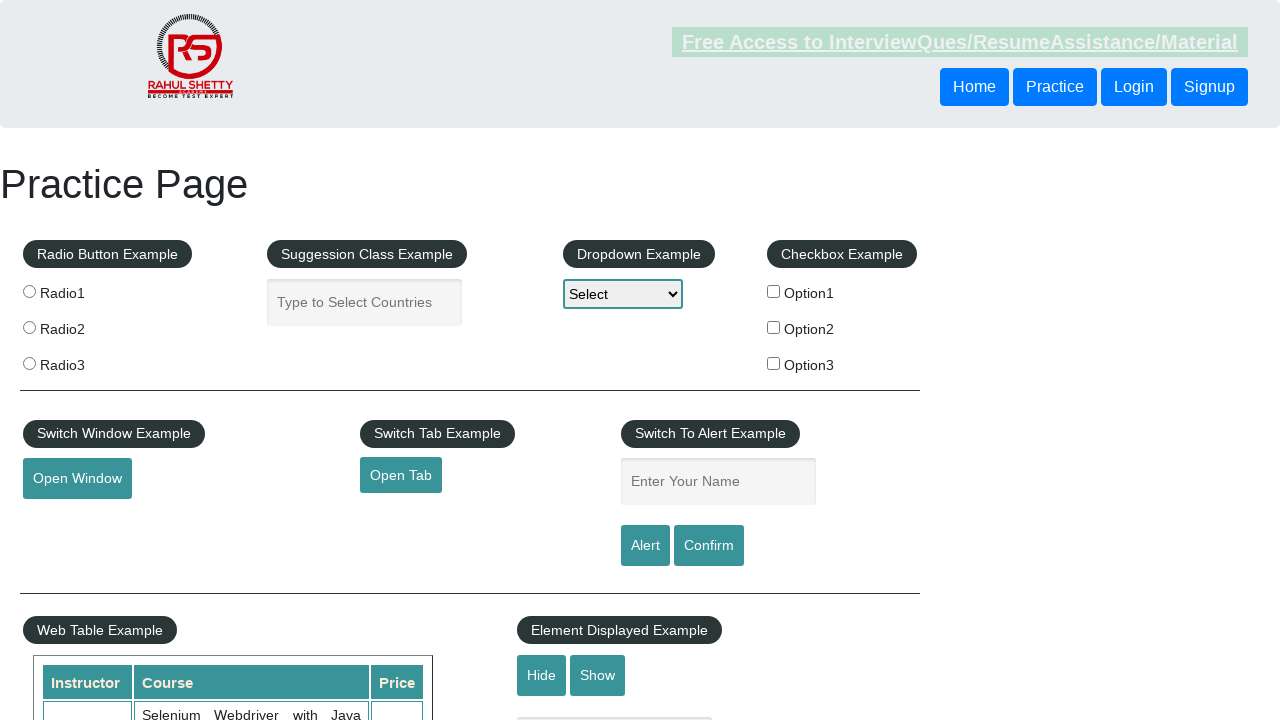

Waited for first radio button to be visible
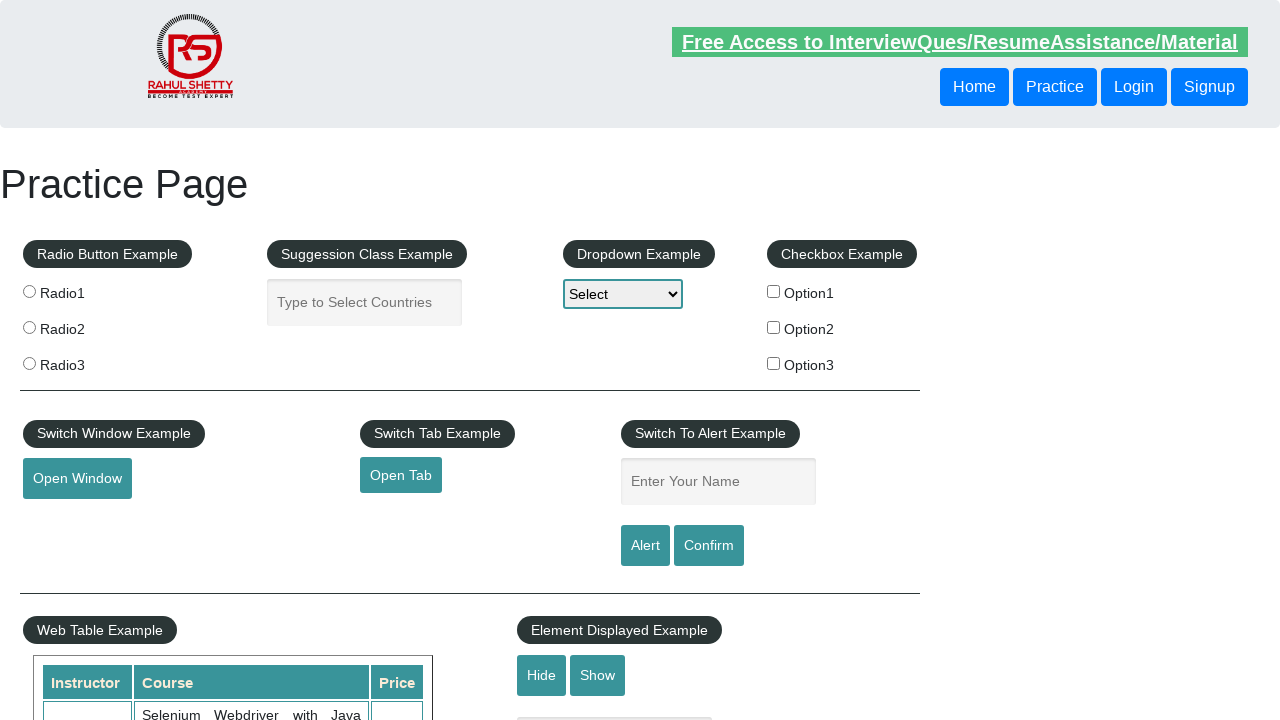

Located the first radio button element
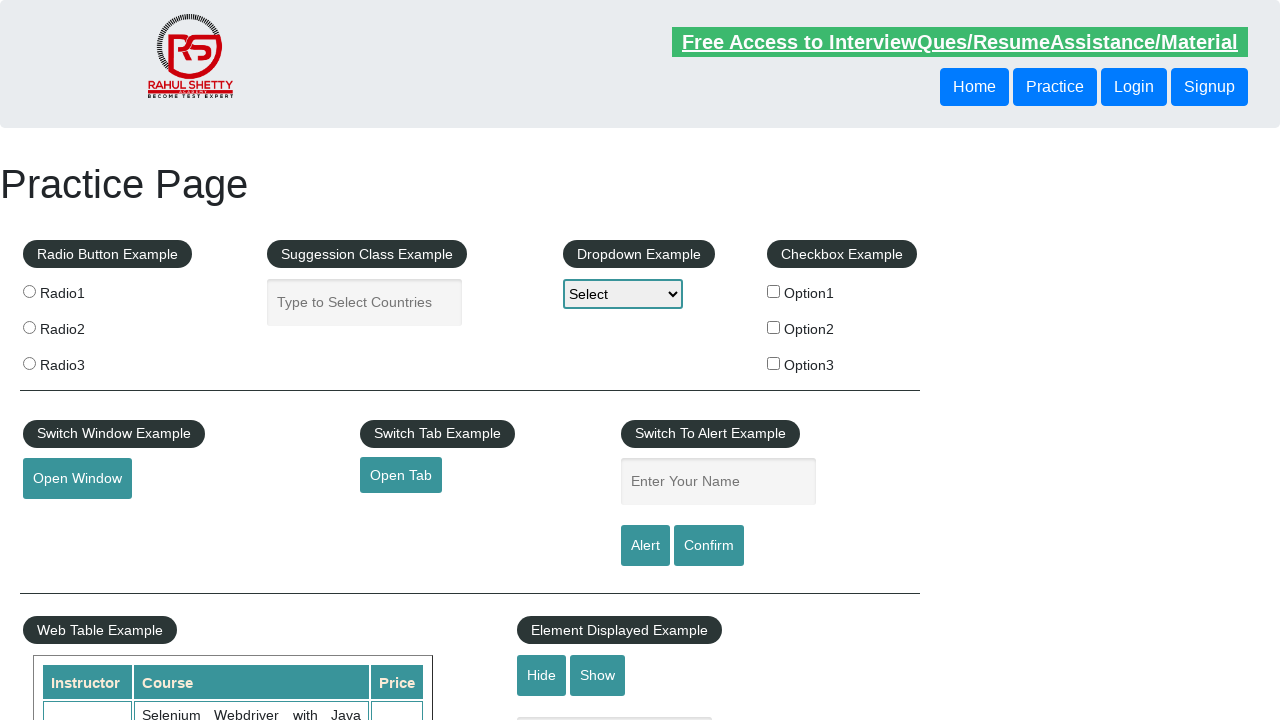

Verified radio button is enabled: True
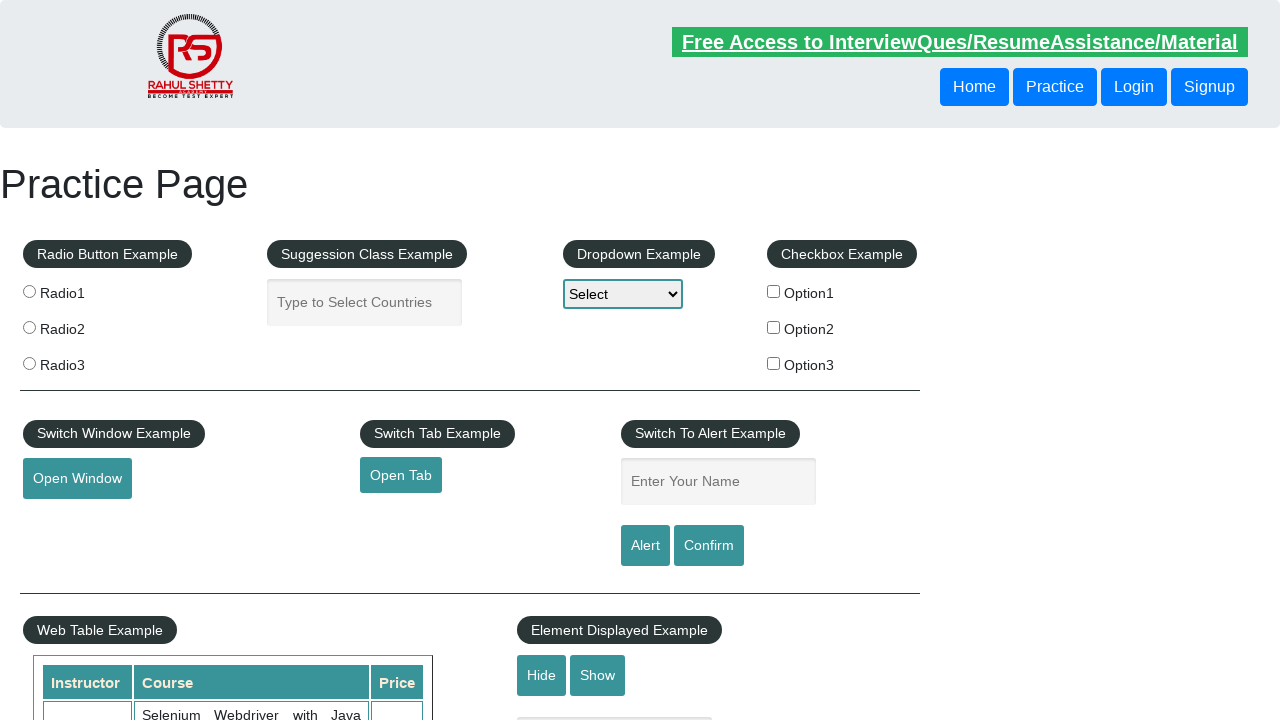

Checked radio button state before click: False
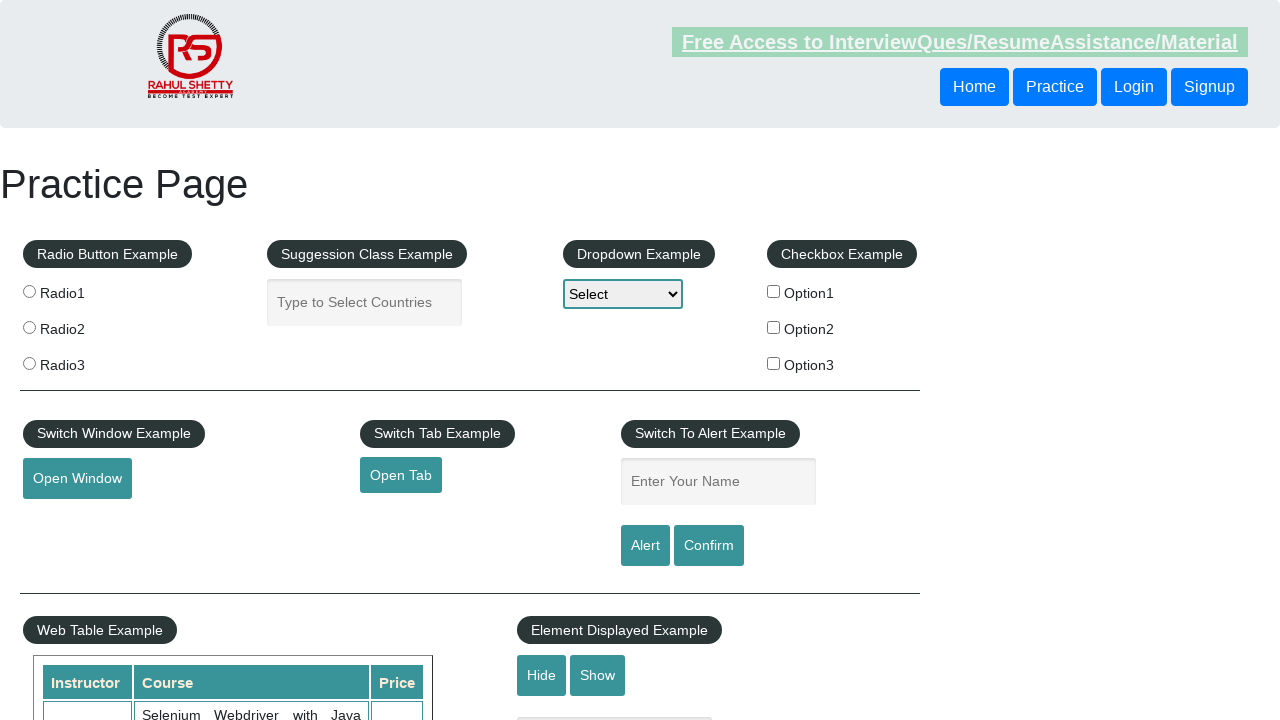

Clicked the first radio button to select it at (29, 291) on xpath=//fieldset//label[1]/input[@type='radio'] >> nth=0
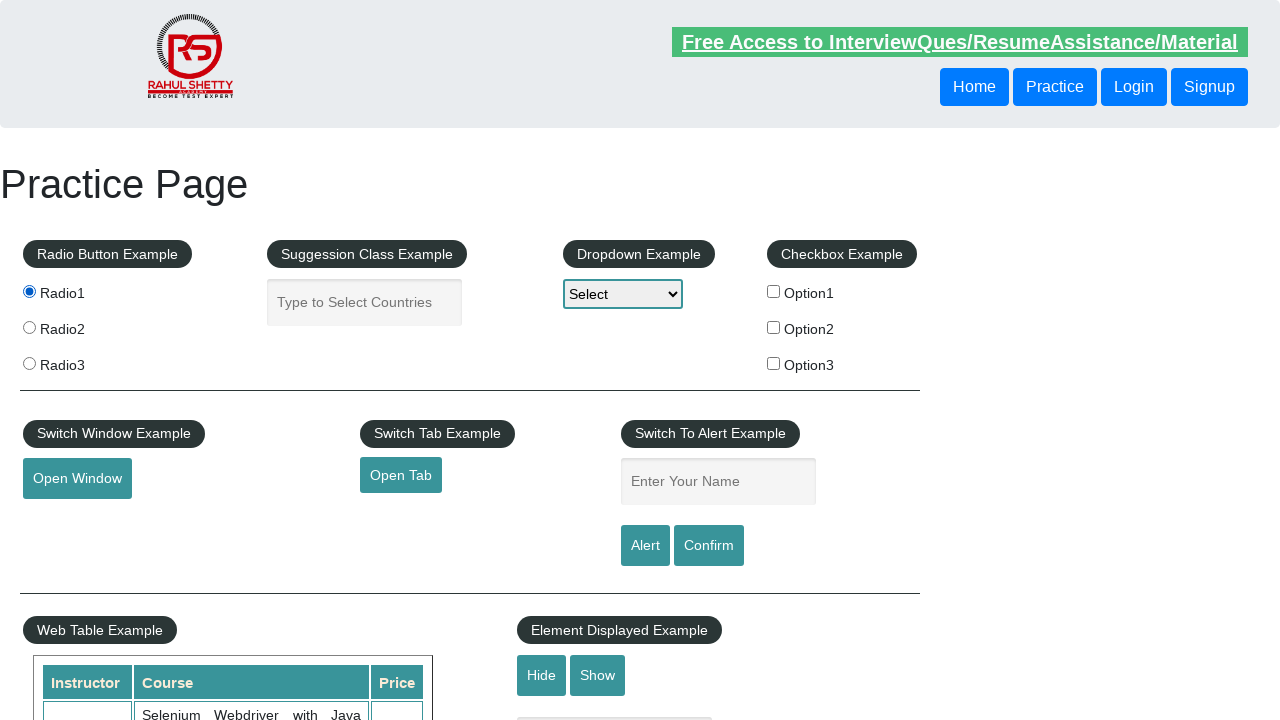

Verified radio button is selected after click: True
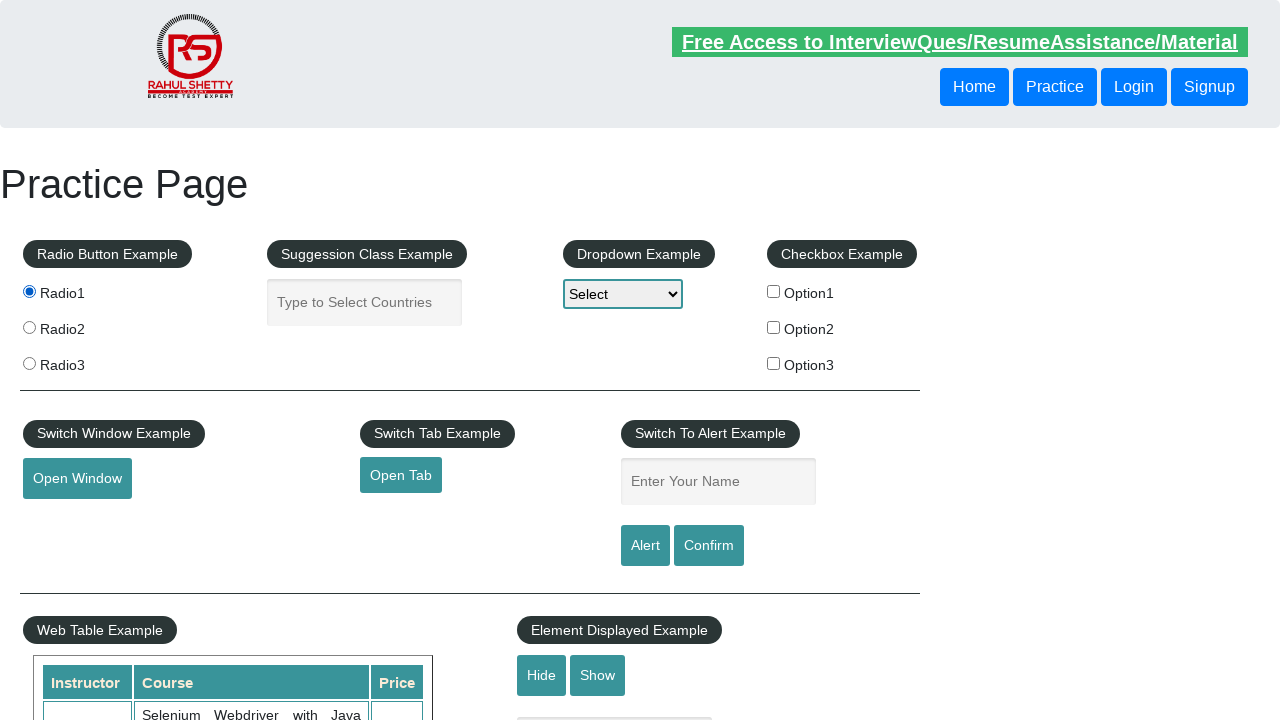

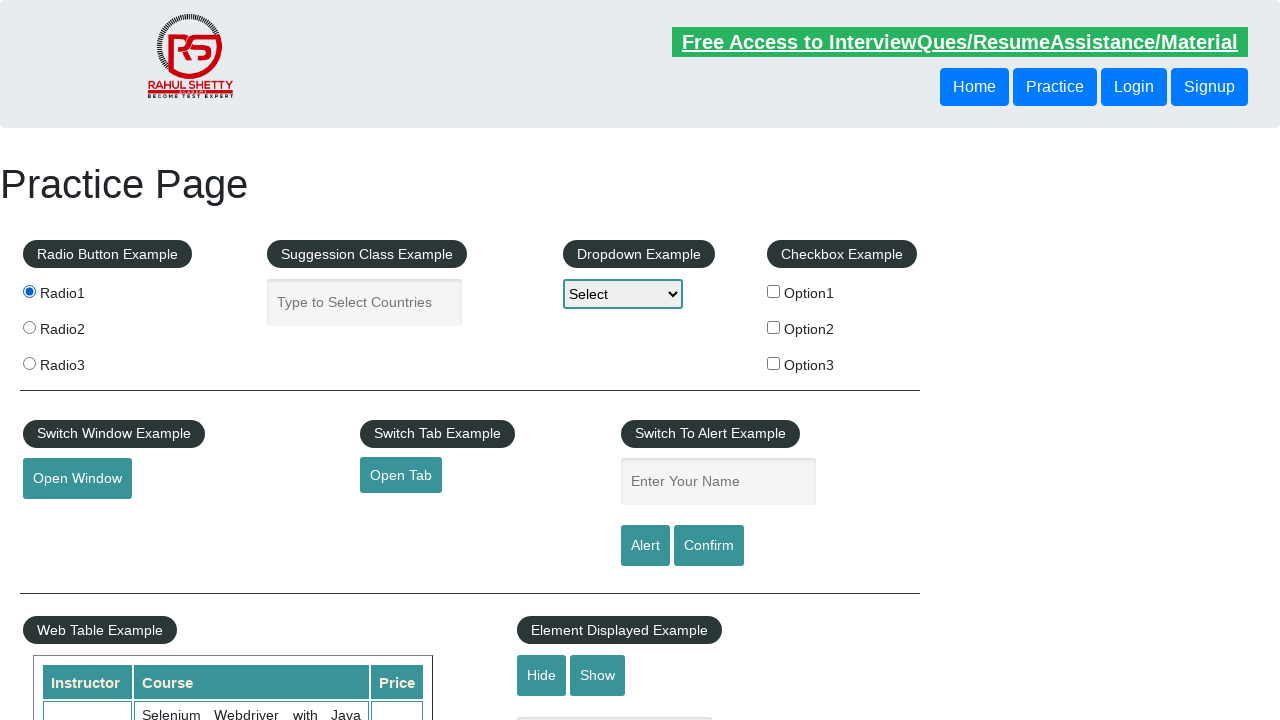